Verifies that specific instructional text elements are visible on the homepage

Starting URL: https://www.hiyokojisho.com/

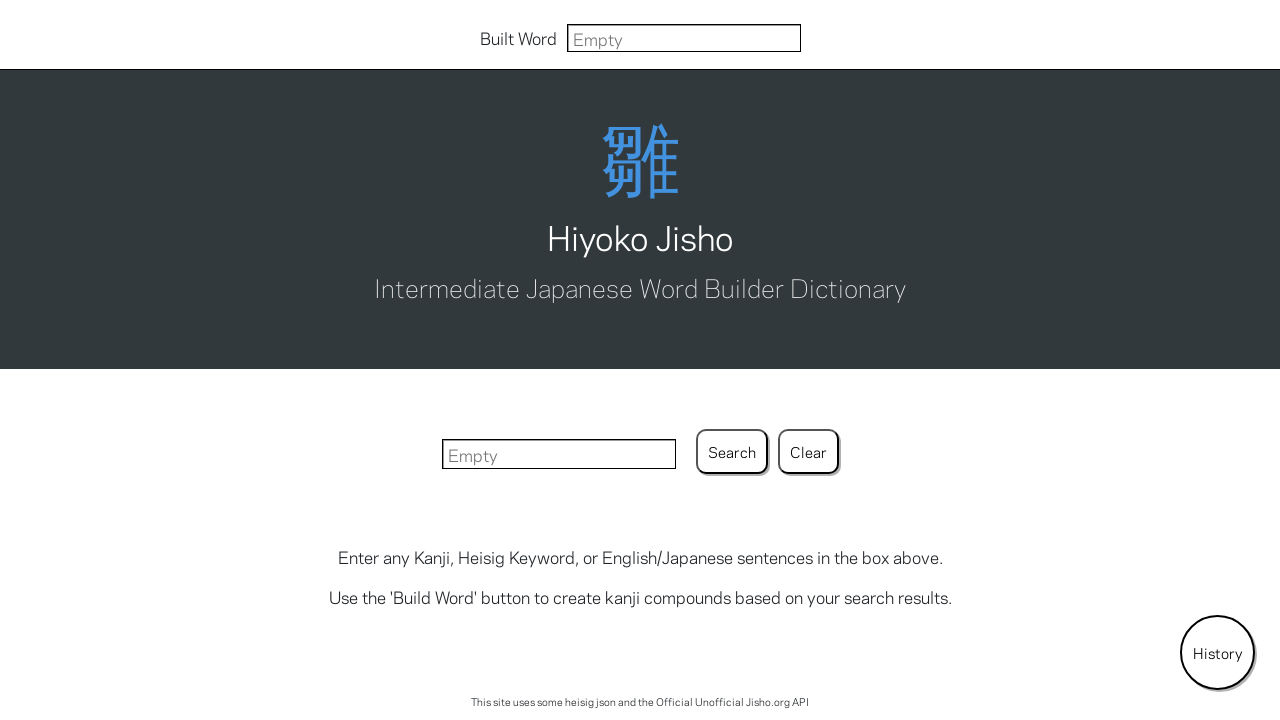

Navigated to Hiyoko Jisho homepage
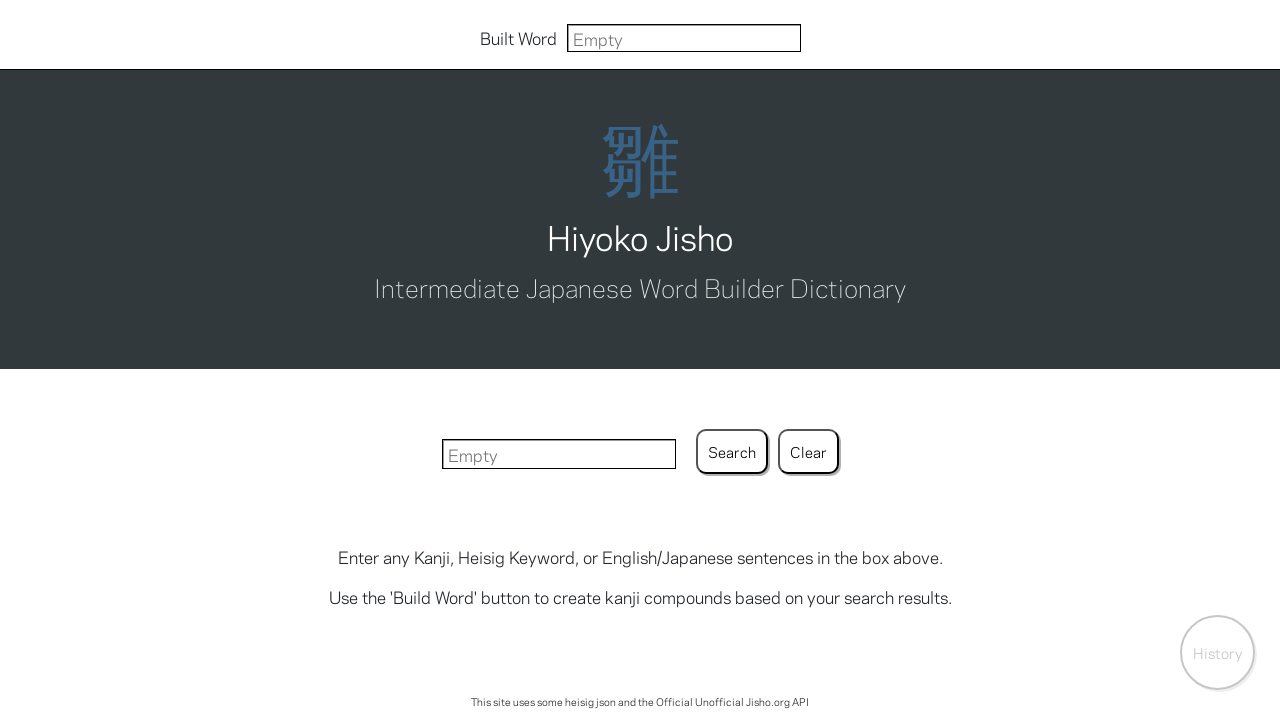

Confirmed visibility of text: 'Intermediate Japanese Word Builder Dictionary'
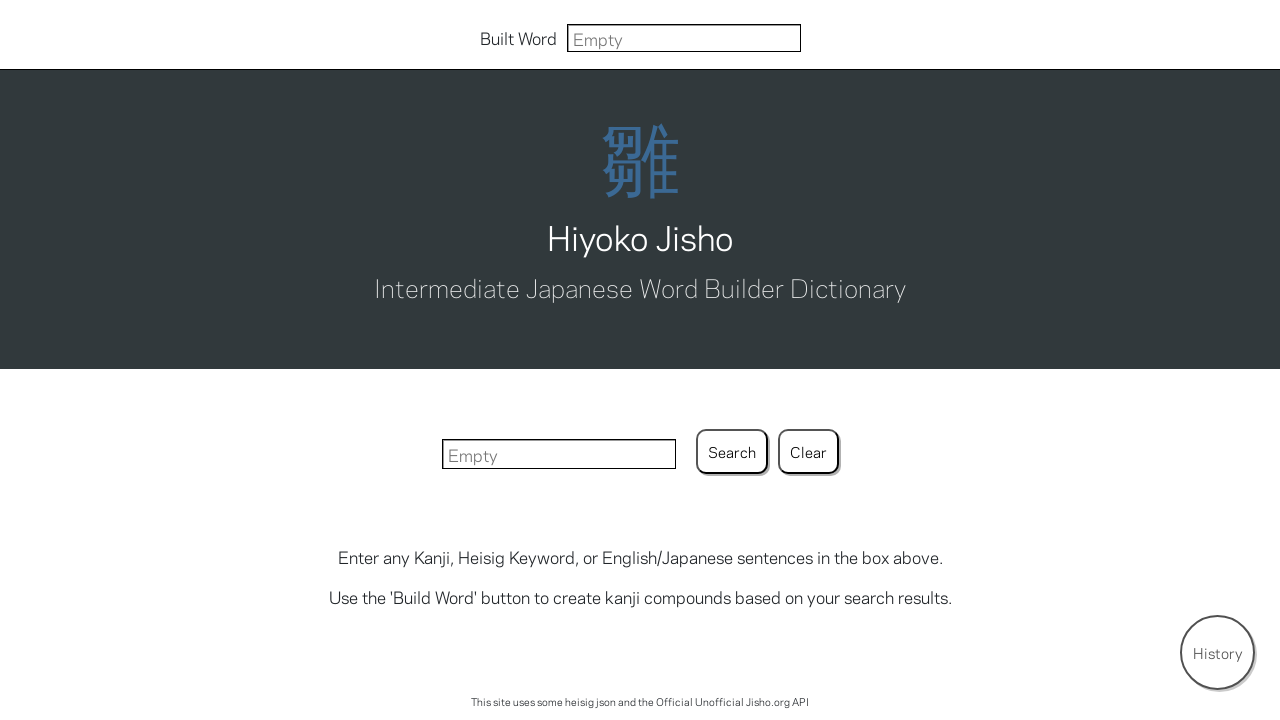

Confirmed visibility of text: 'Enter any Kanji, Heisig Keyword, or English/Japanese sentences in the box above.'
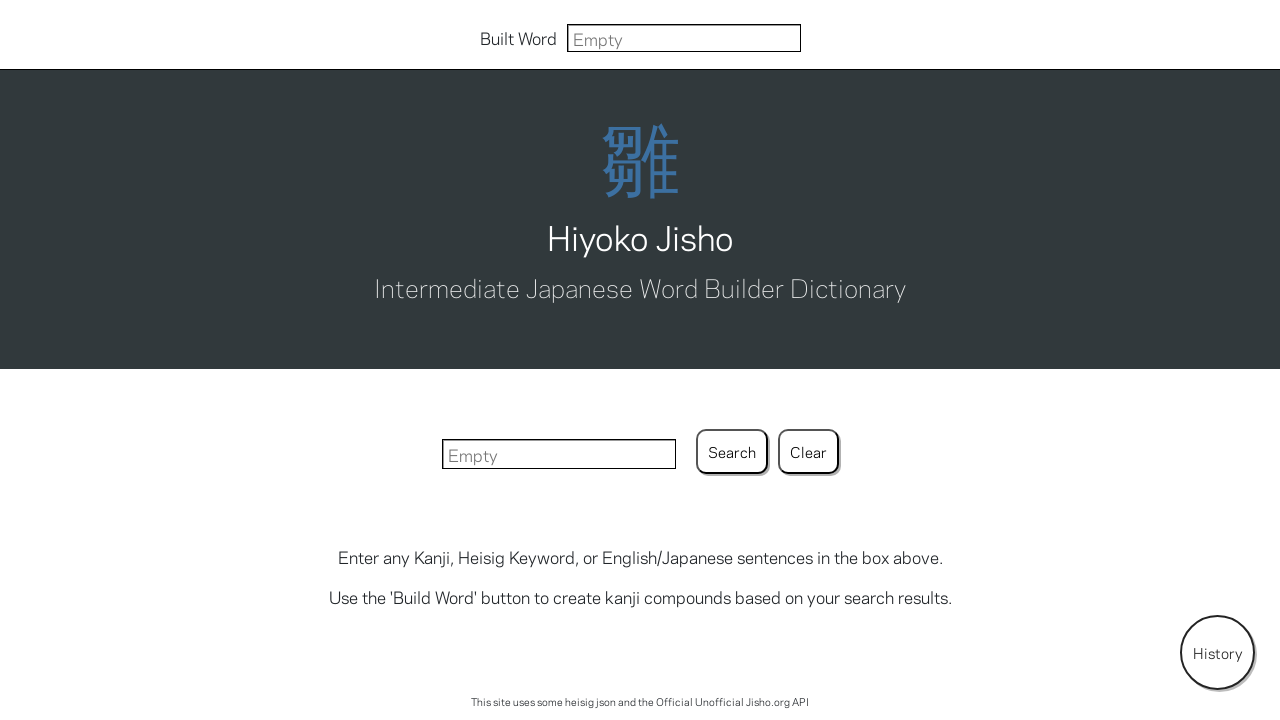

Confirmed visibility of text: 'Use the 'Build Word' button to create kanji compounds based on your search results.'
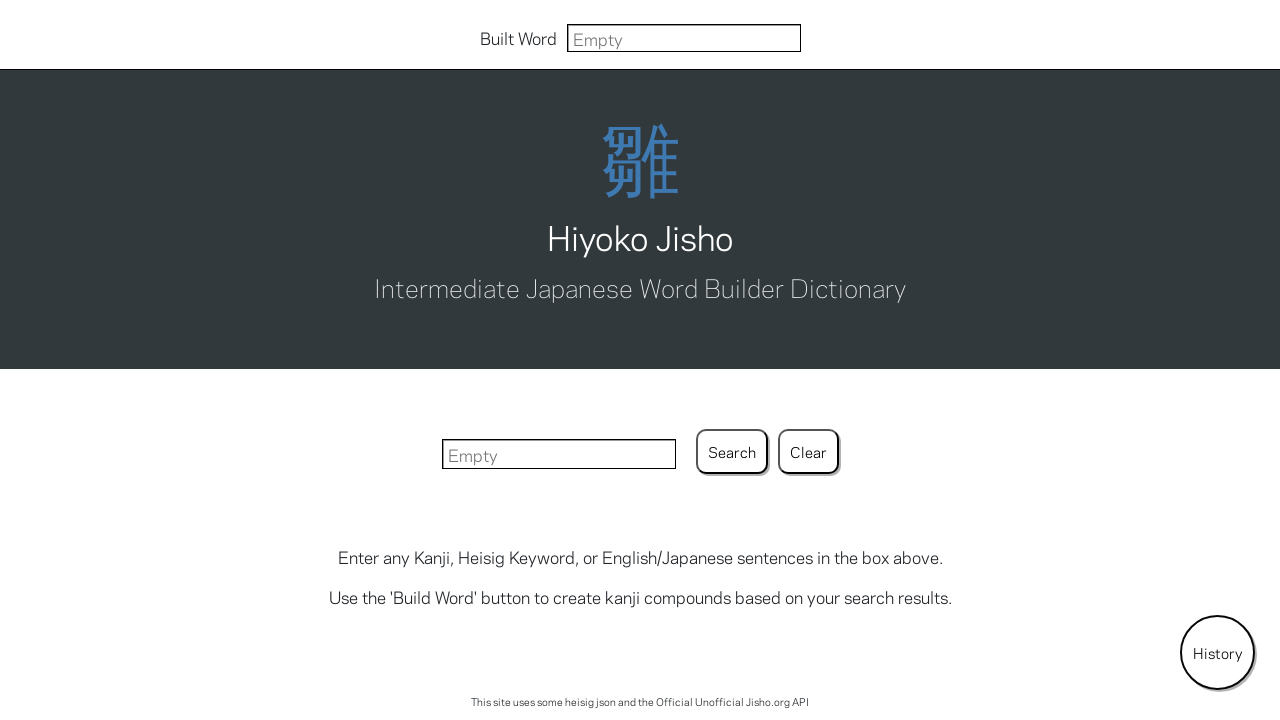

Confirmed visibility of text: 'This site uses some heisig json and the Official Unofficial Jisho.org API'
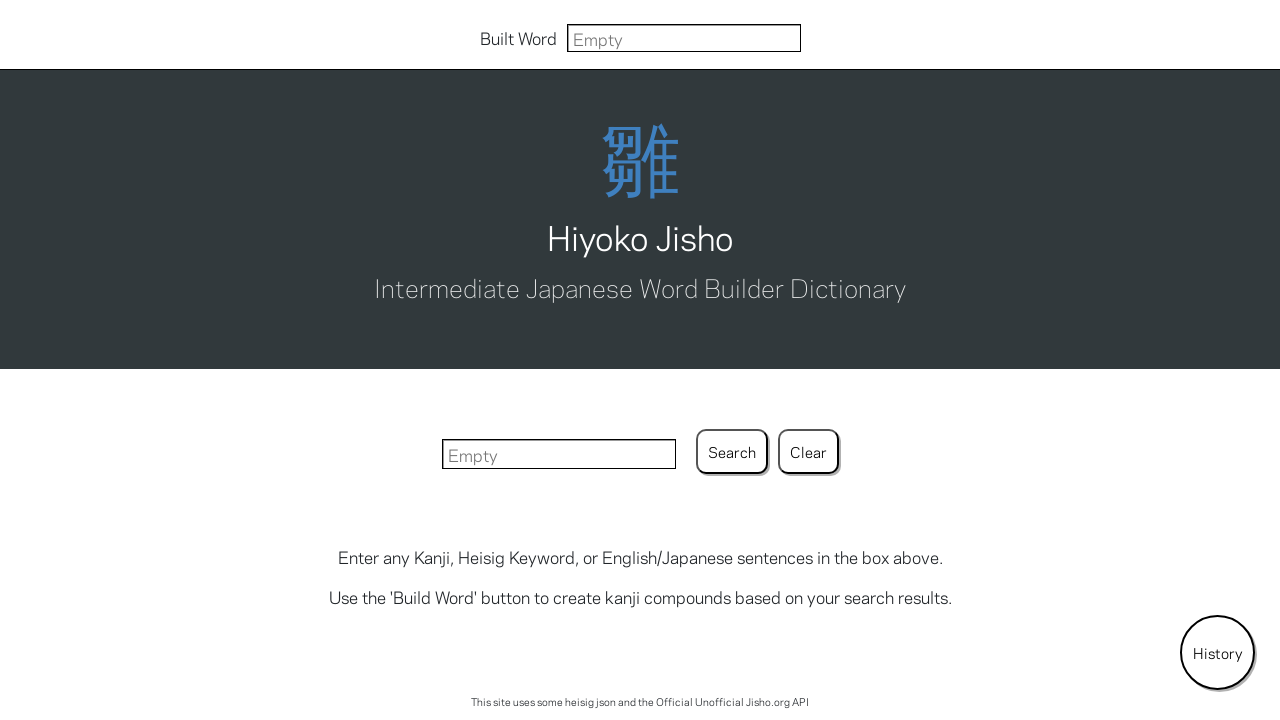

Confirmed visibility of text: 'Issues? New Feature Ideas?'
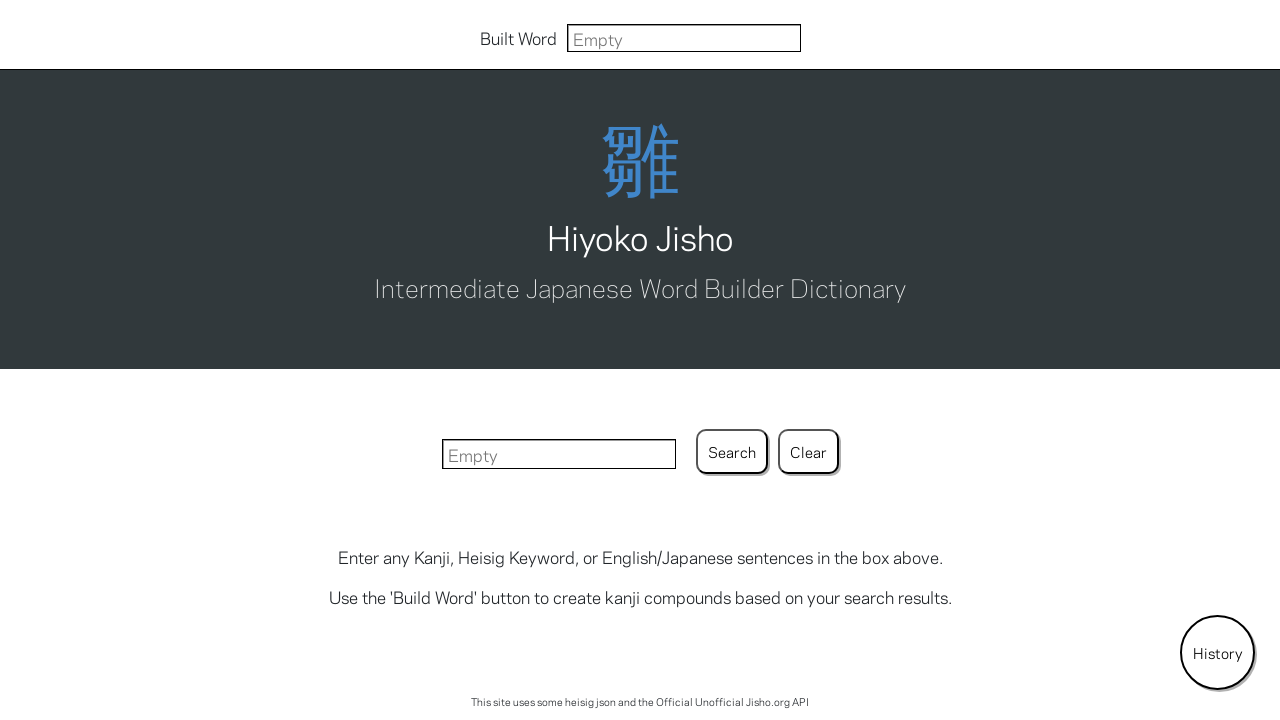

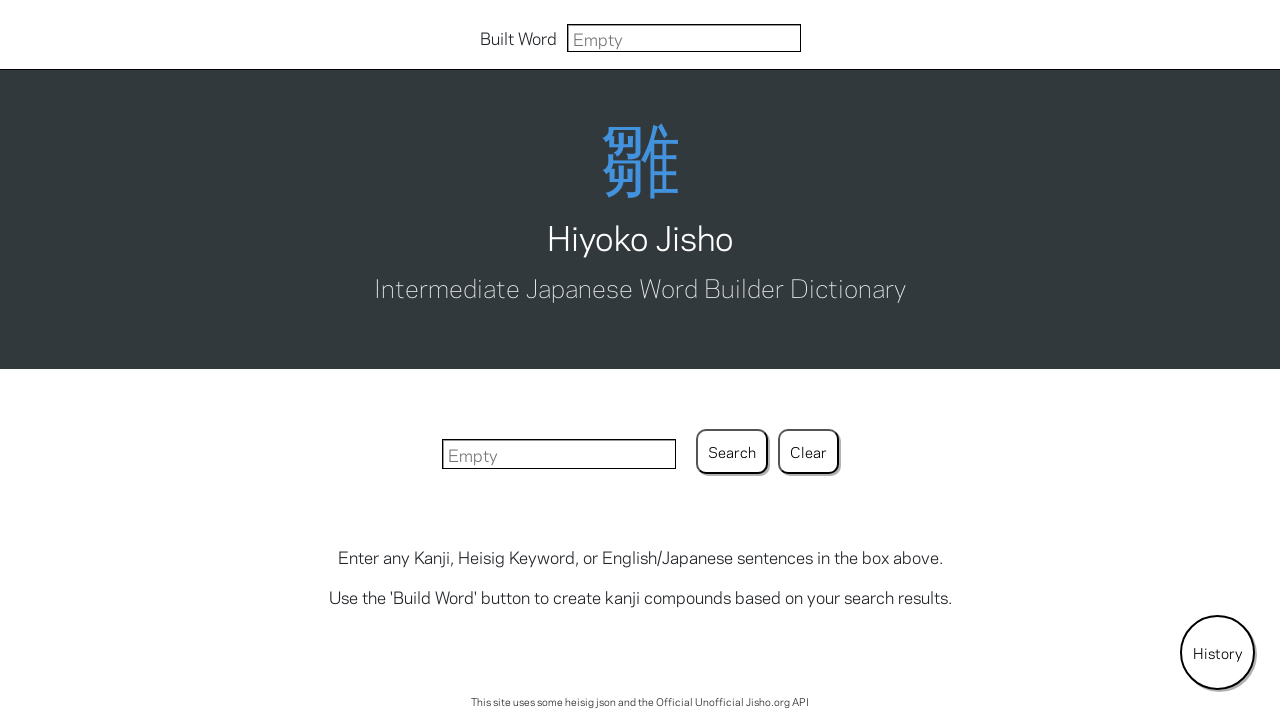